Tests checkbox functionality by navigating to the checkboxes page and toggling both checkboxes on and off

Starting URL: http://the-internet.herokuapp.com/

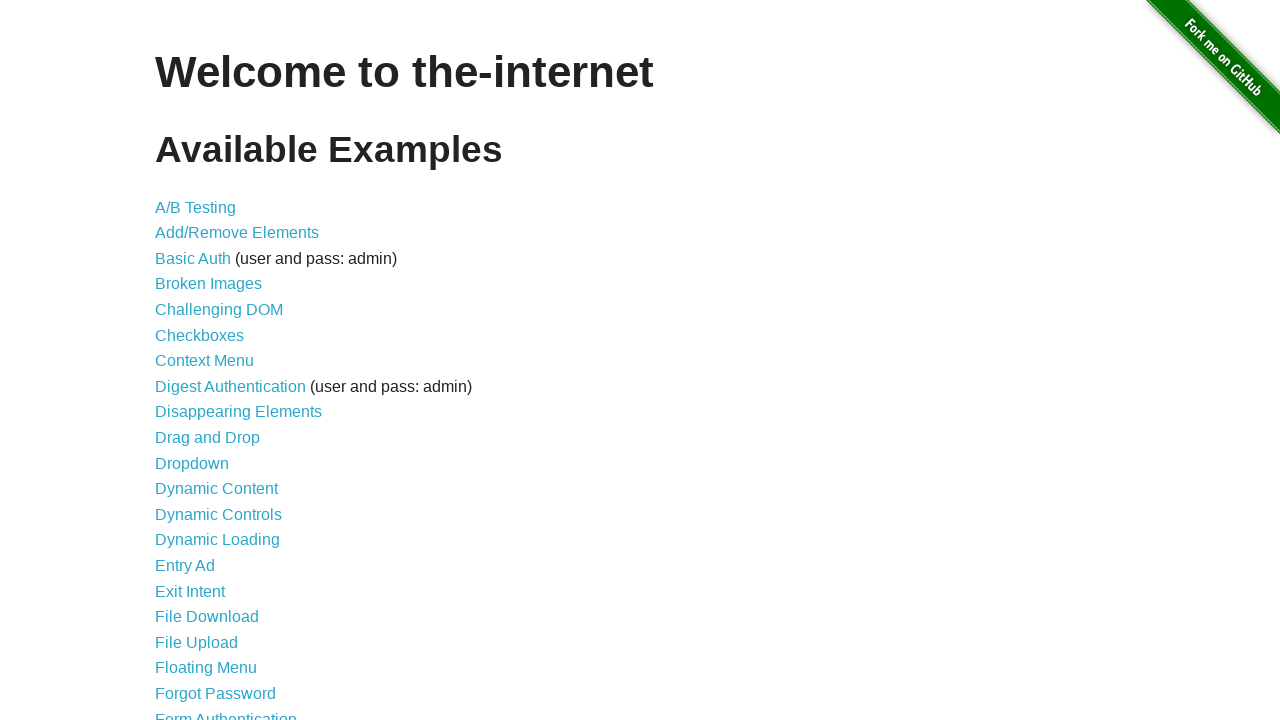

Navigated to the-internet.herokuapp.com home page
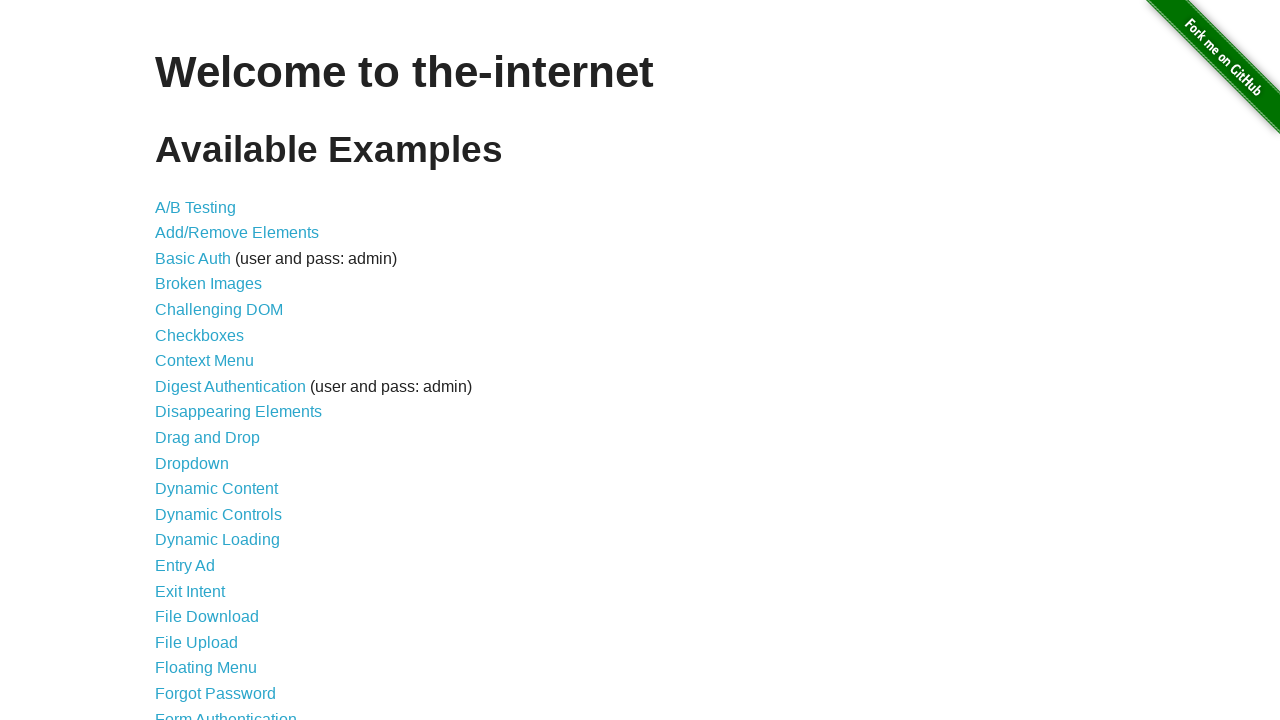

Clicked on Checkboxes link to navigate to checkboxes page at (200, 335) on text=Checkboxes
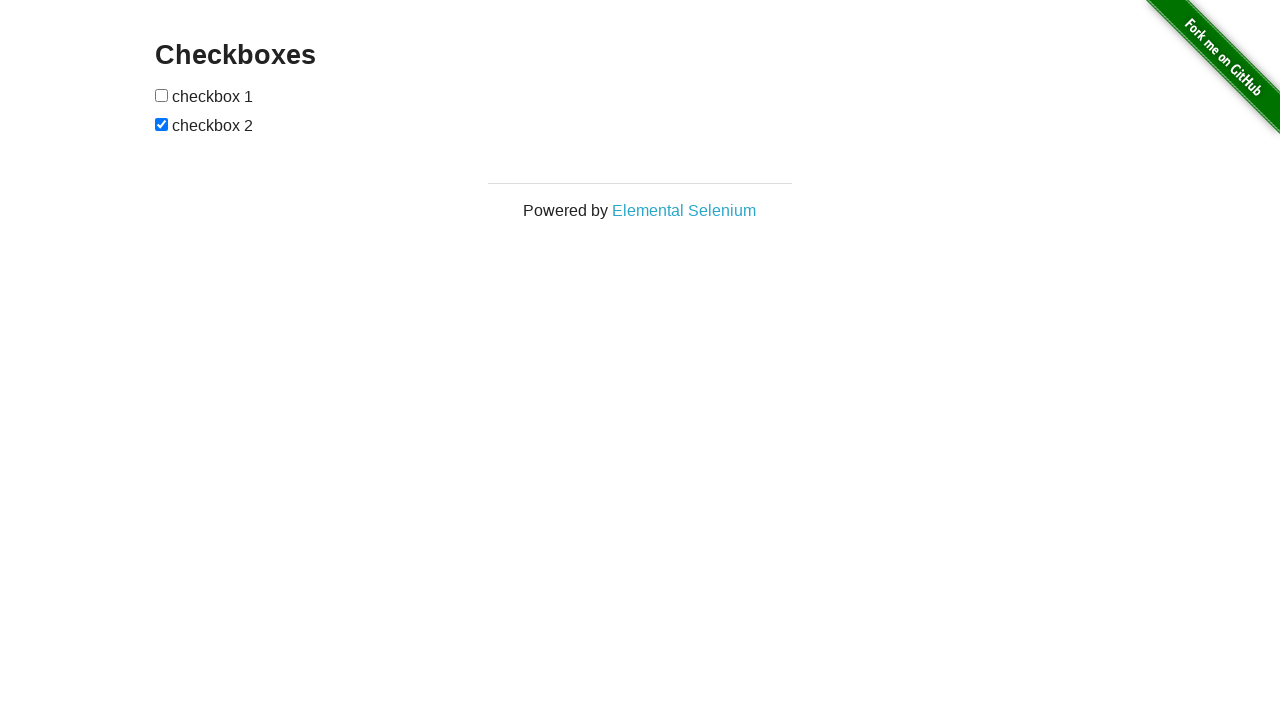

Clicked on the second checkbox to toggle it at (162, 124) on input[type='checkbox']:nth-of-type(2)
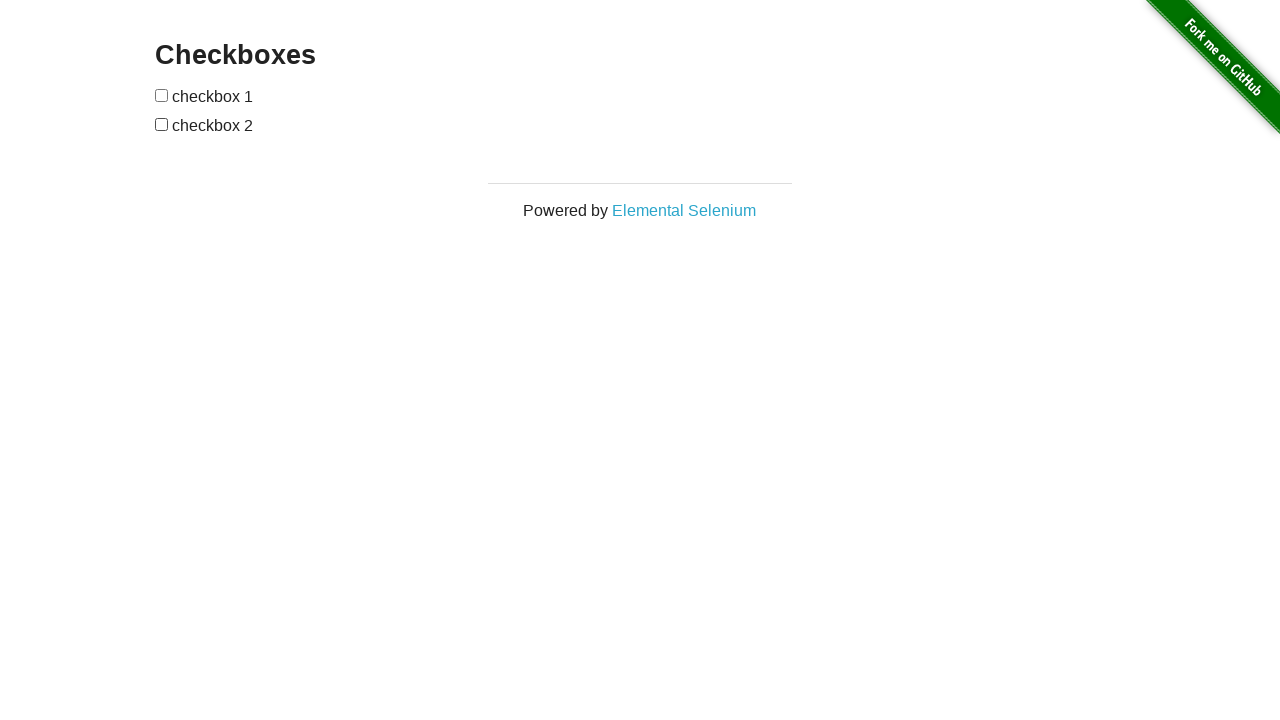

Clicked on the first checkbox to toggle it at (162, 95) on input[type='checkbox']:nth-of-type(1)
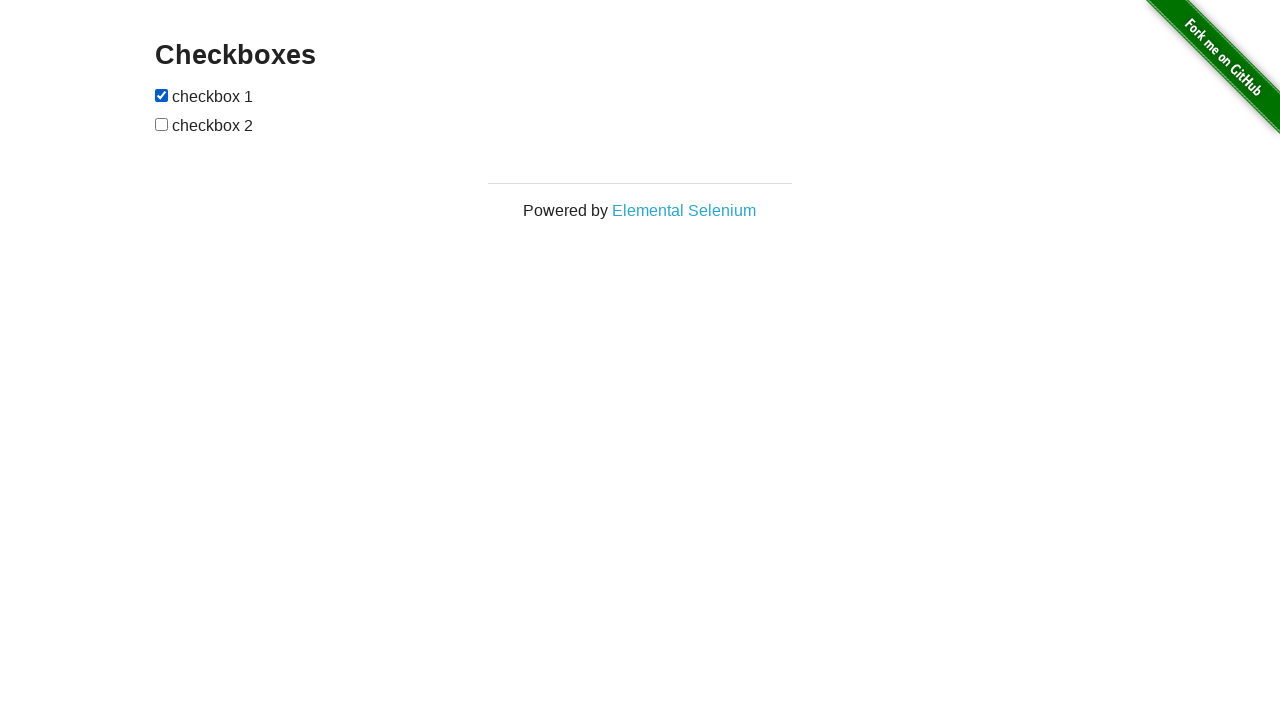

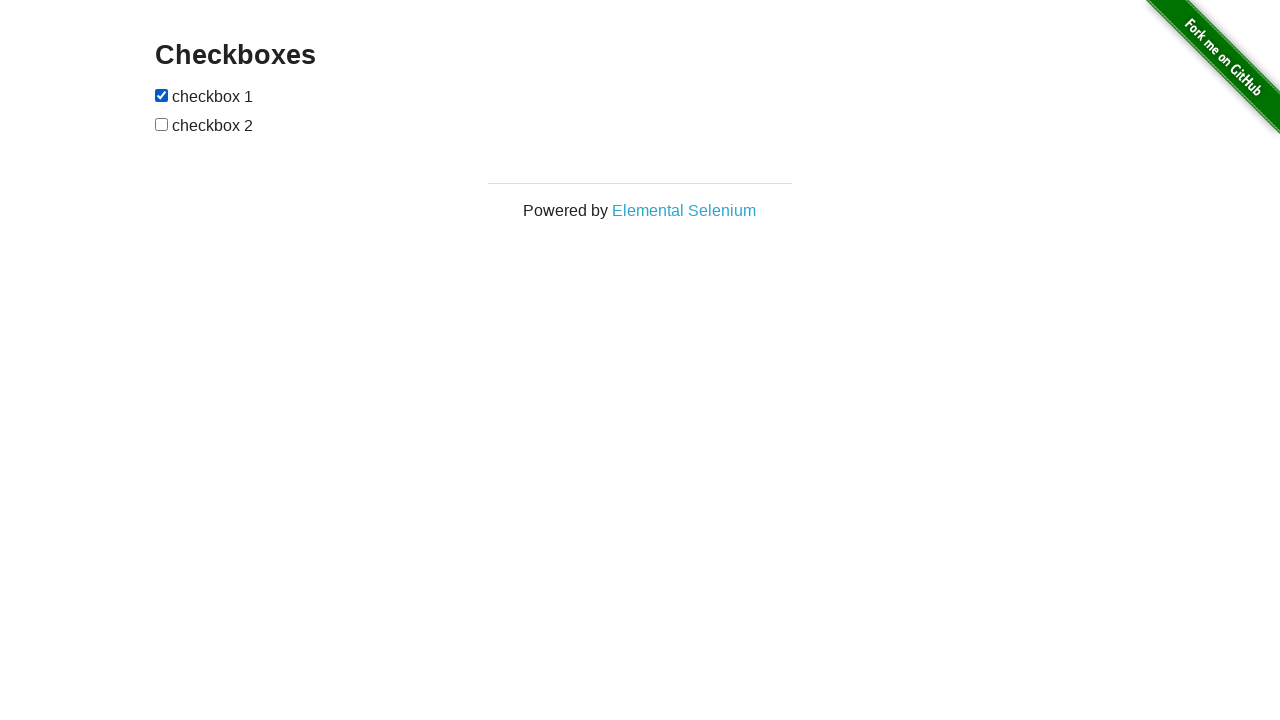